Tests mouse hover functionality by hovering over an avatar image and verifying that additional user information (caption) is displayed as a result of the hover action.

Starting URL: http://the-internet.herokuapp.com/hovers

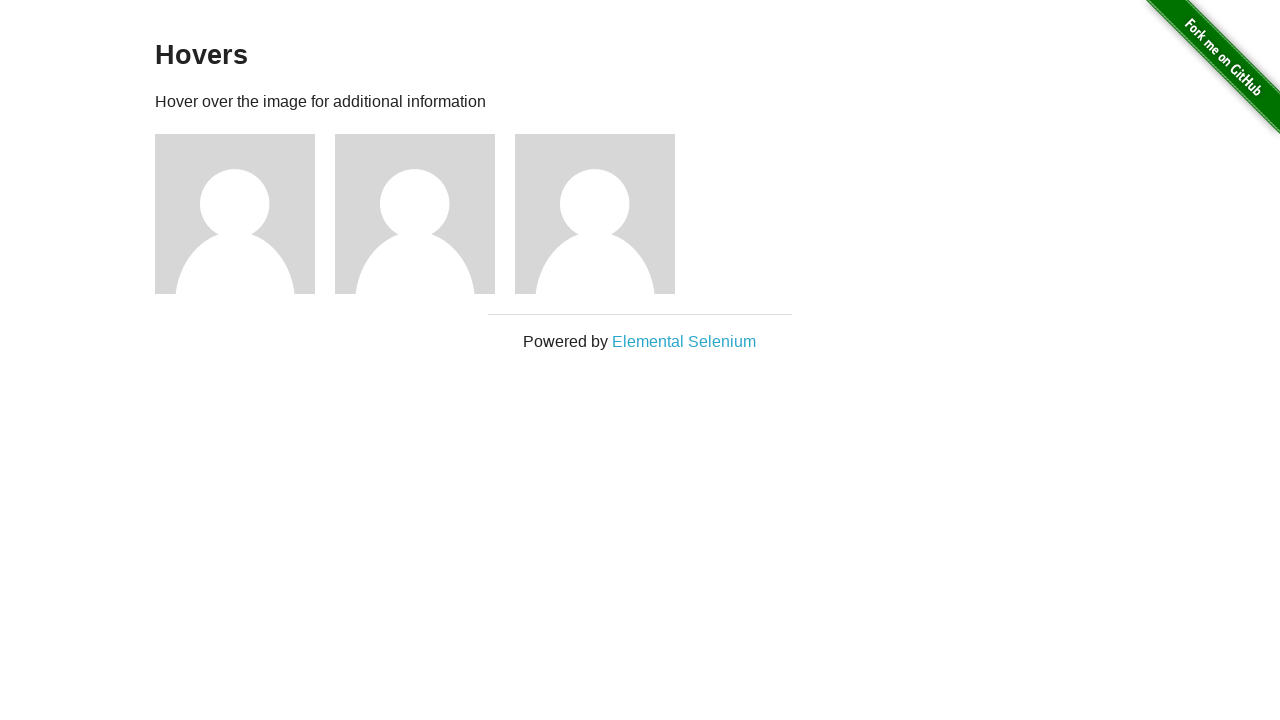

Located the first avatar figure element
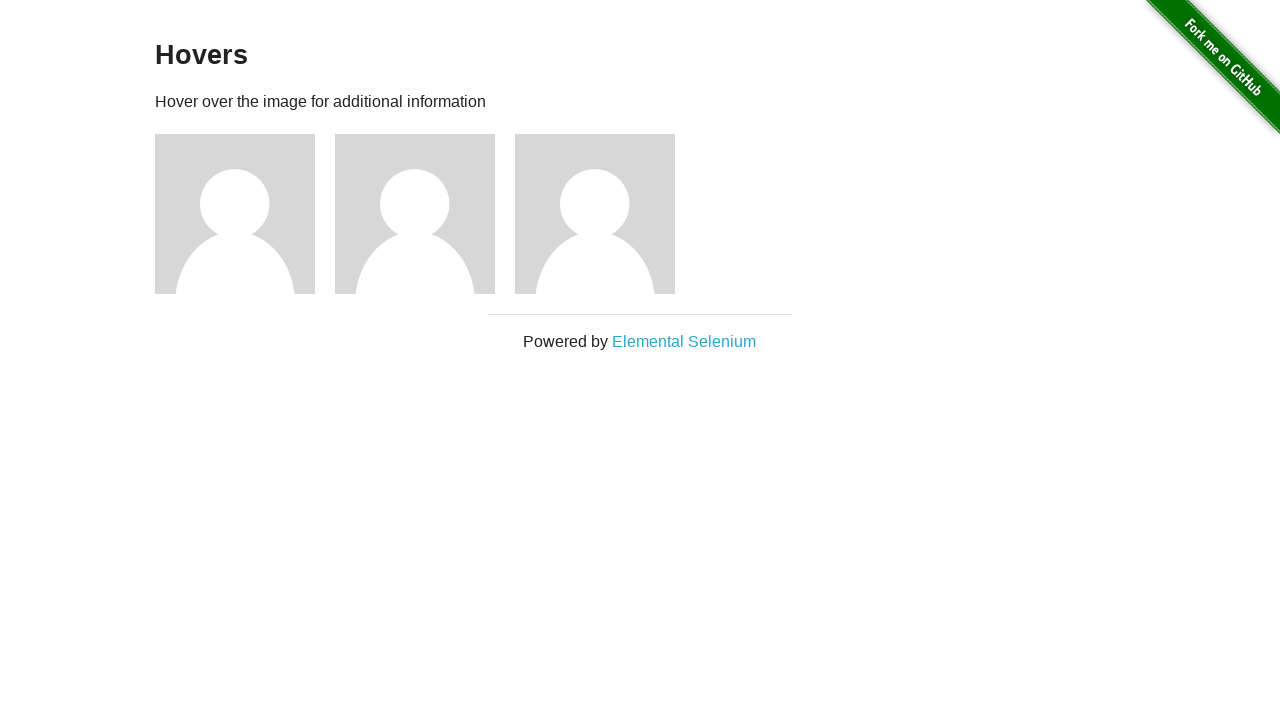

Hovered over the avatar image at (245, 214) on .figure >> nth=0
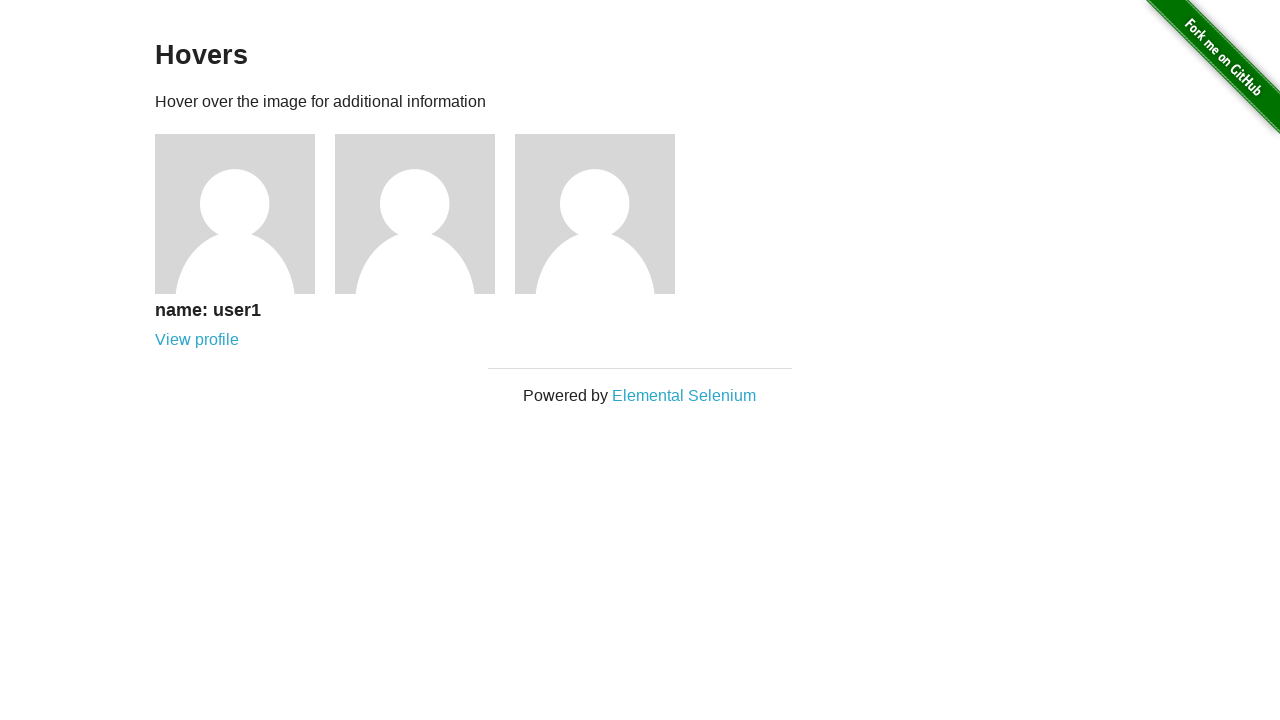

Caption element became visible after hover
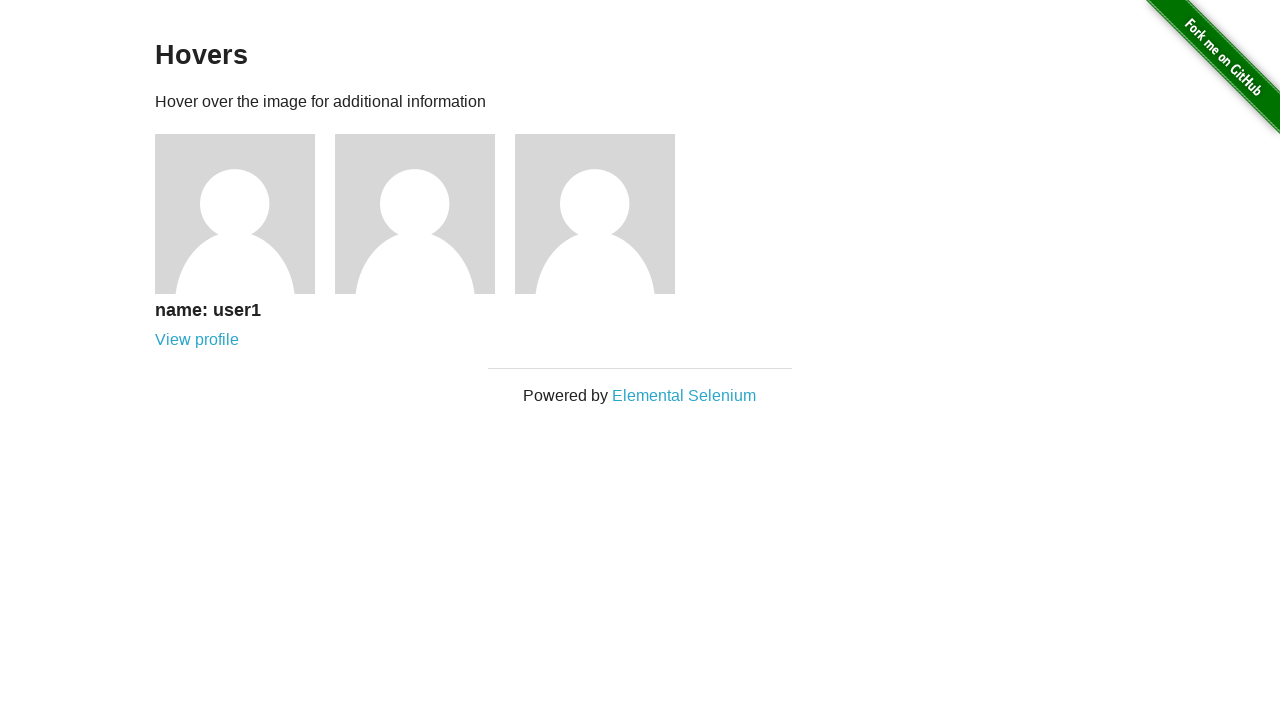

Located the first caption element
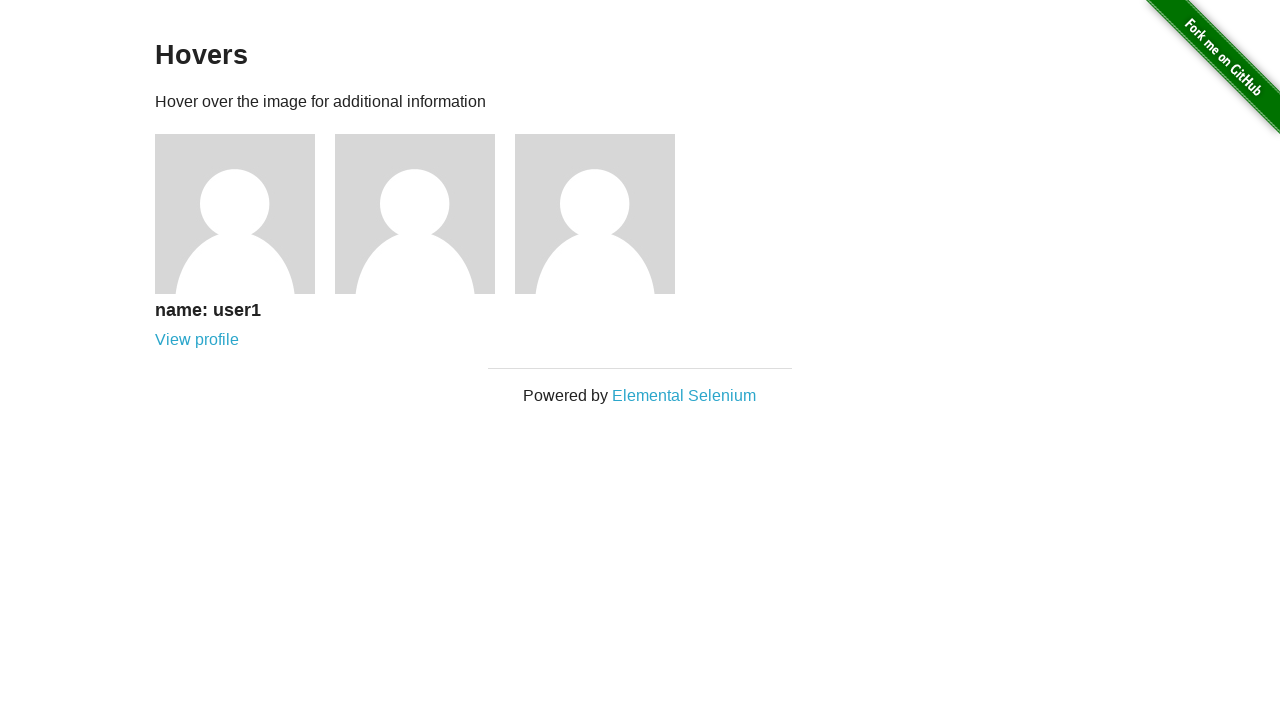

Verified that caption is visible after hover action
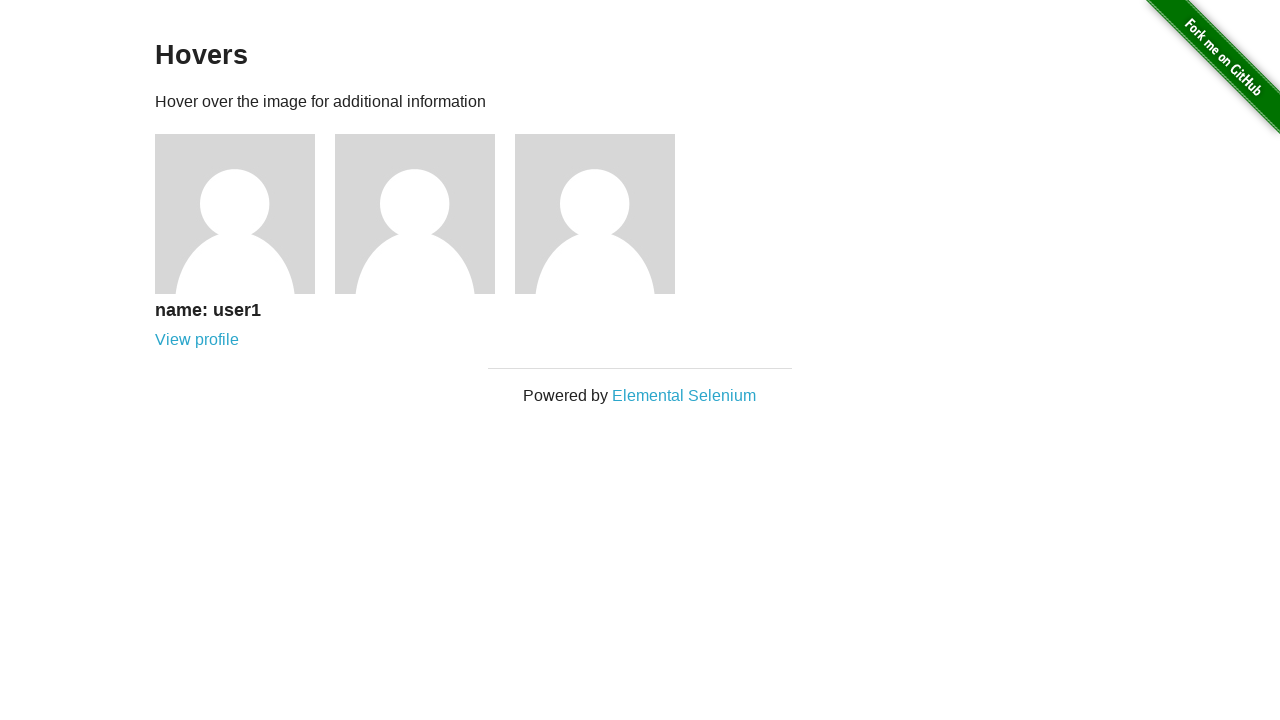

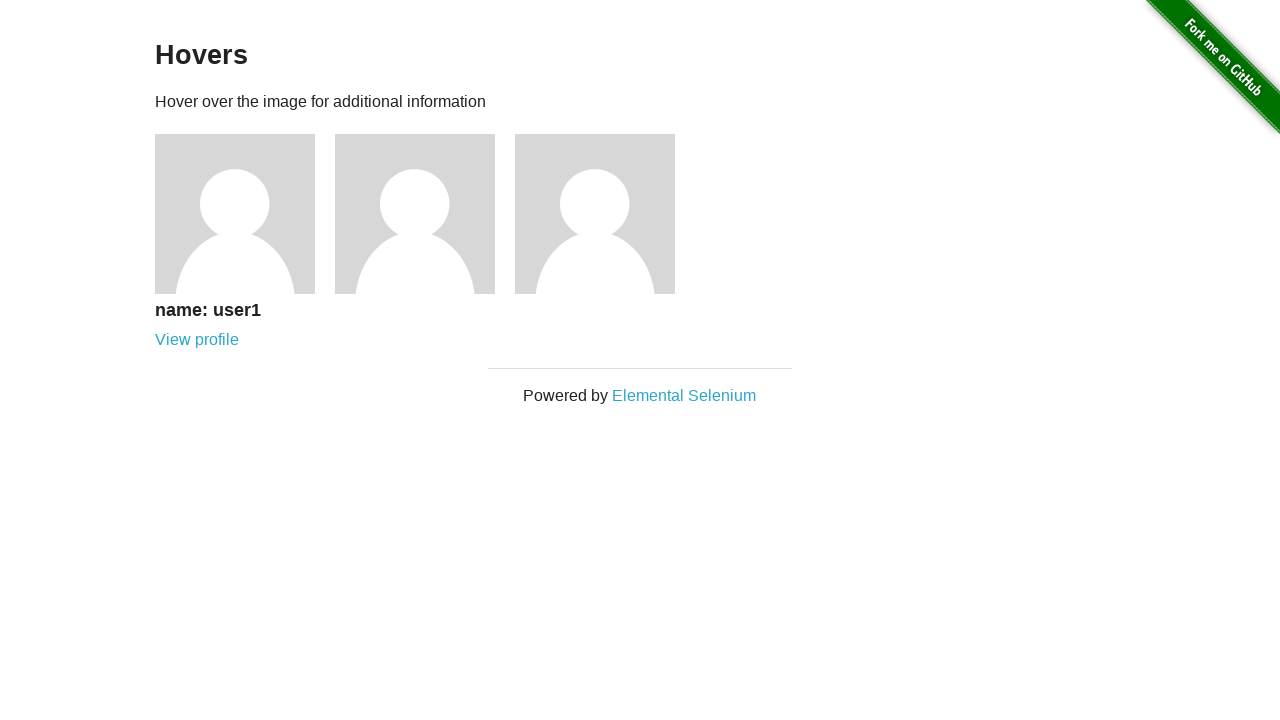